Tests that edits are cancelled when pressing Escape key

Starting URL: https://demo.playwright.dev/todomvc

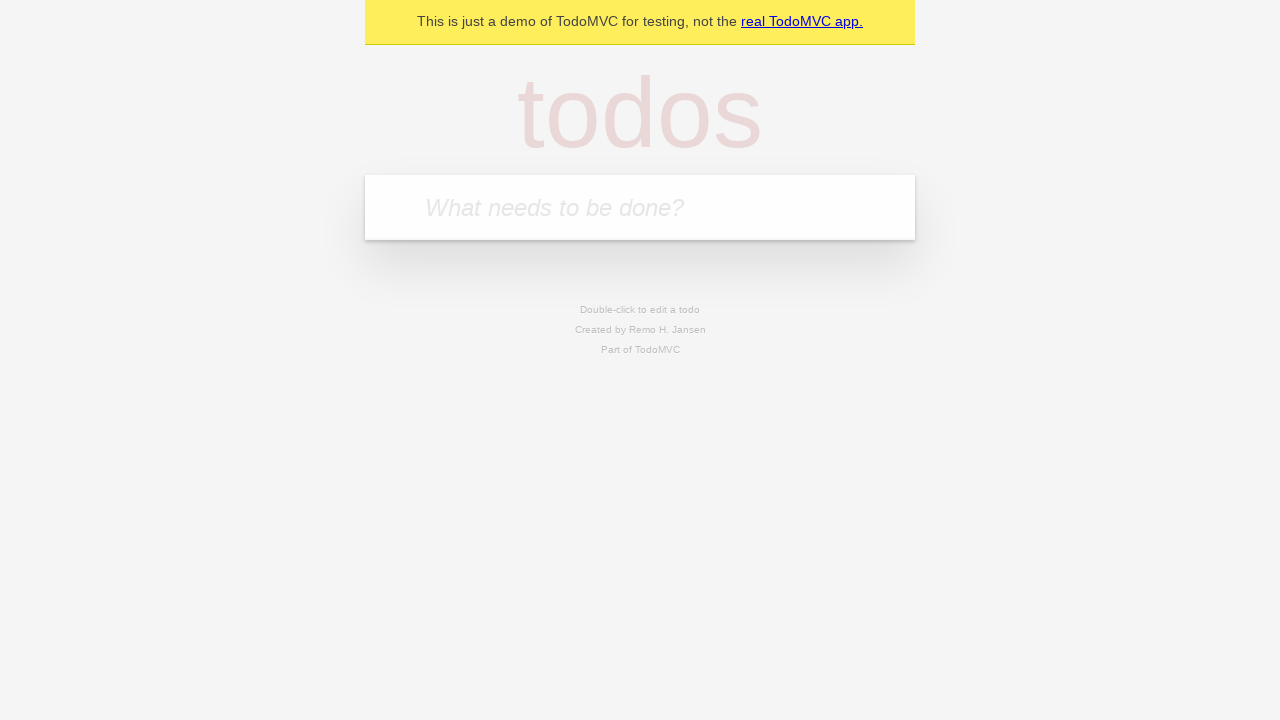

Located the 'What needs to be done?' input field
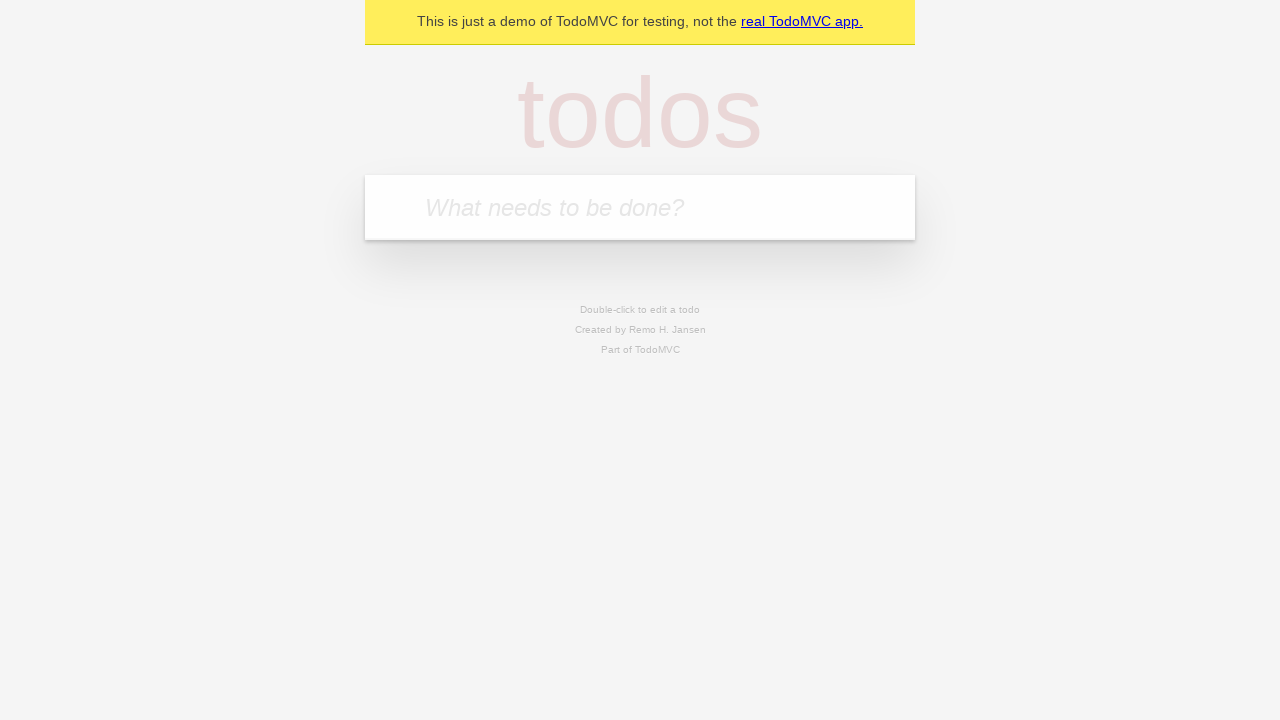

Filled first todo: 'buy some cheese' on internal:attr=[placeholder="What needs to be done?"i]
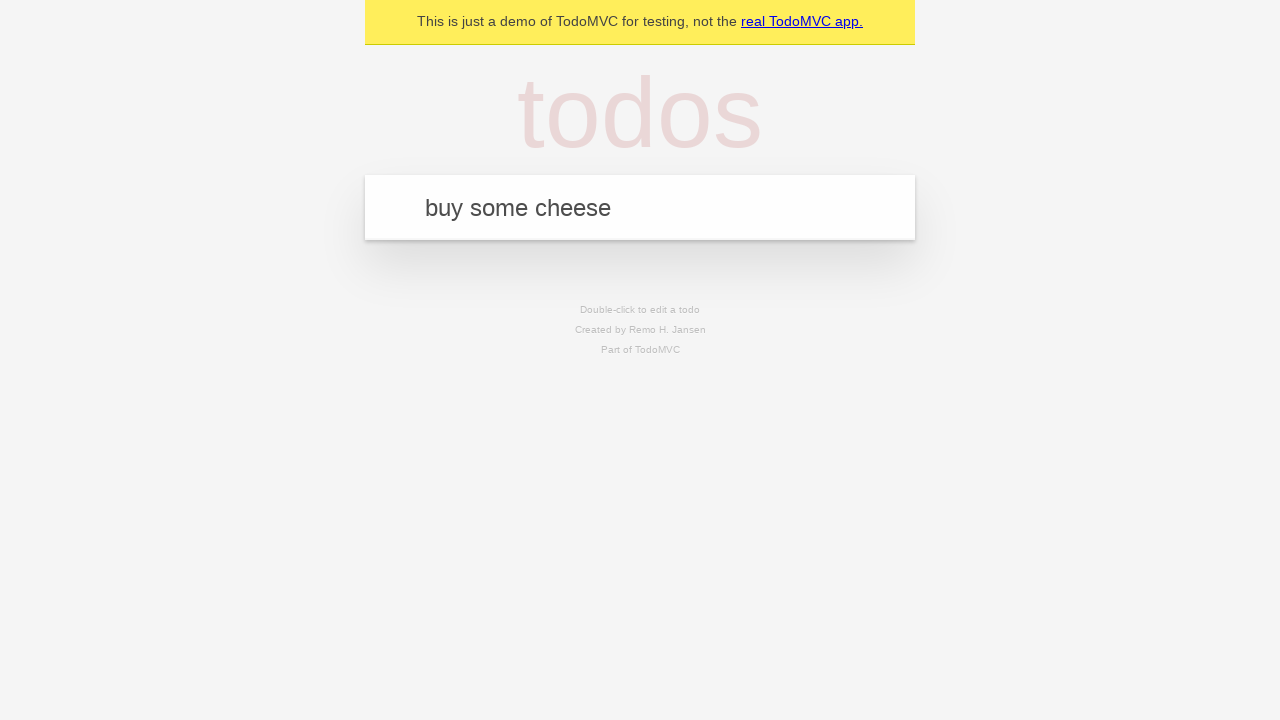

Pressed Enter to create first todo on internal:attr=[placeholder="What needs to be done?"i]
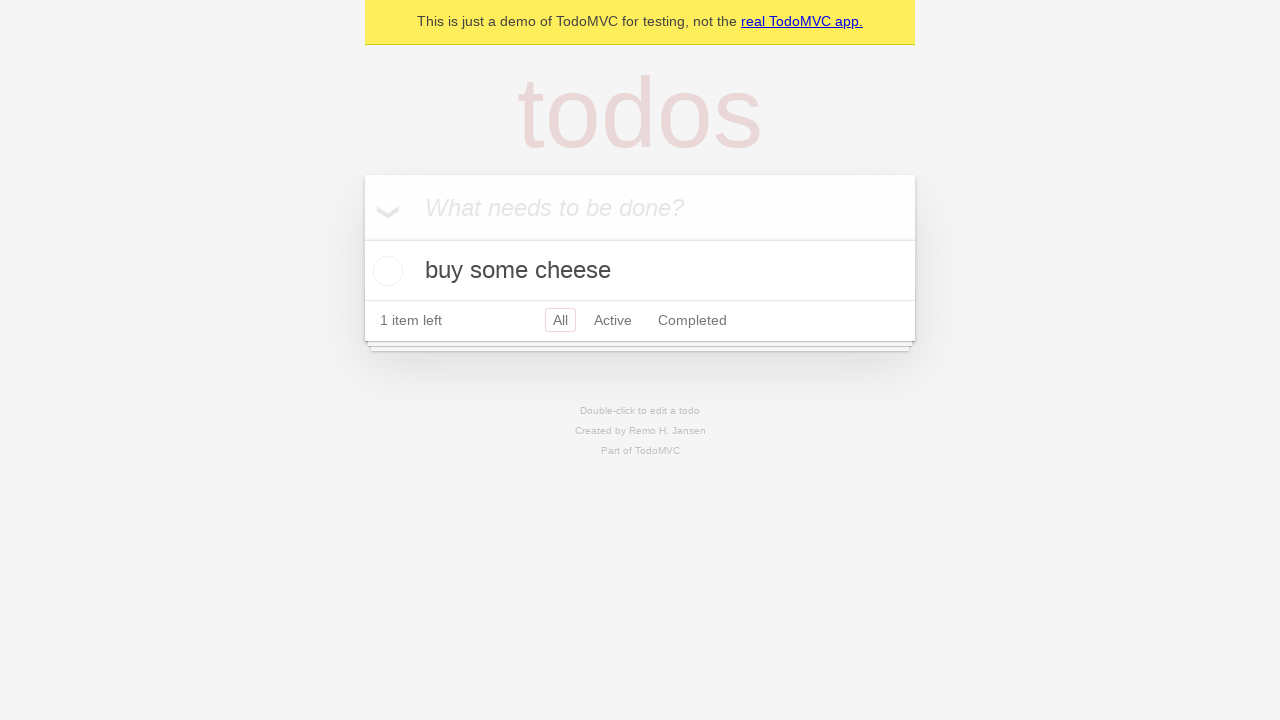

Filled second todo: 'feed the cat' on internal:attr=[placeholder="What needs to be done?"i]
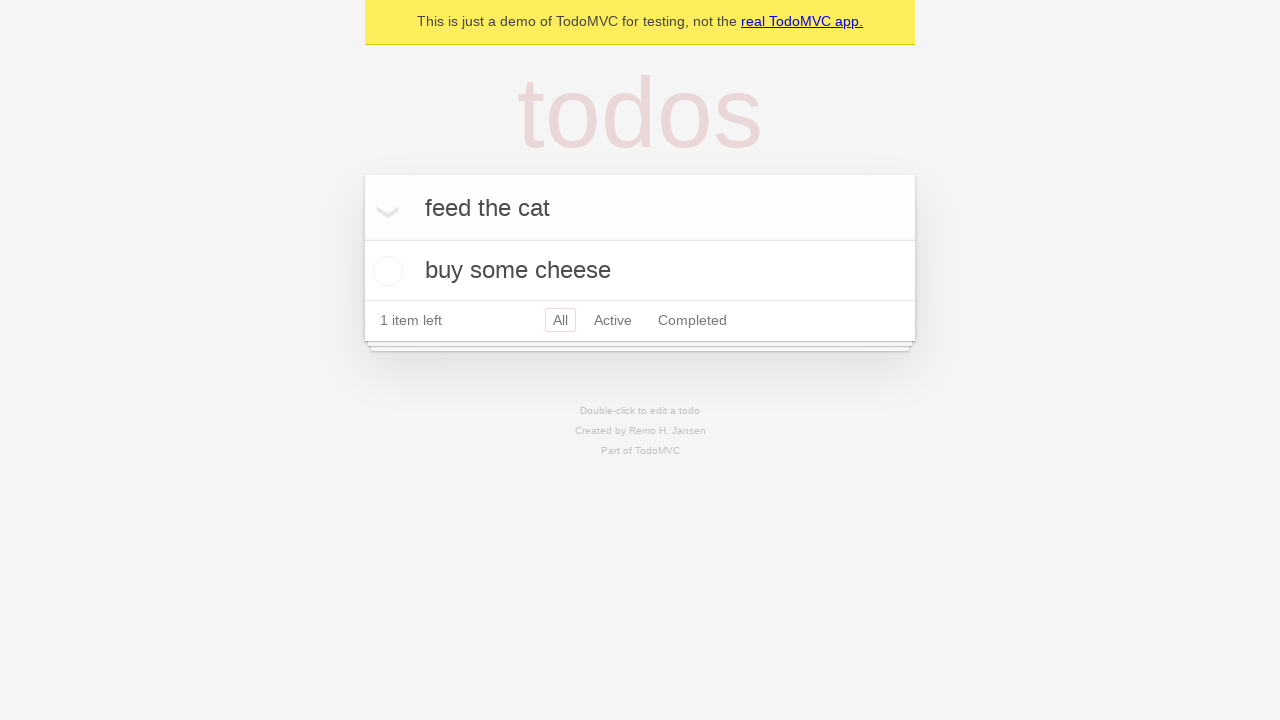

Pressed Enter to create second todo on internal:attr=[placeholder="What needs to be done?"i]
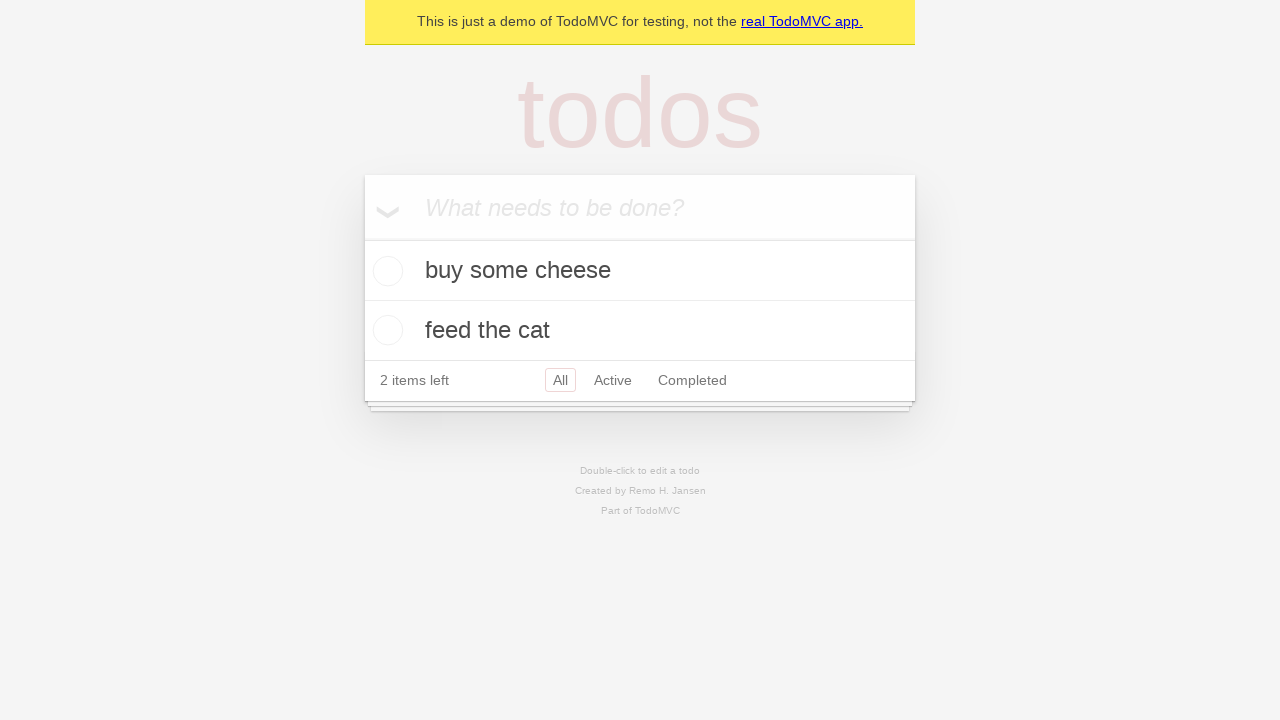

Filled third todo: 'book a doctors appointment' on internal:attr=[placeholder="What needs to be done?"i]
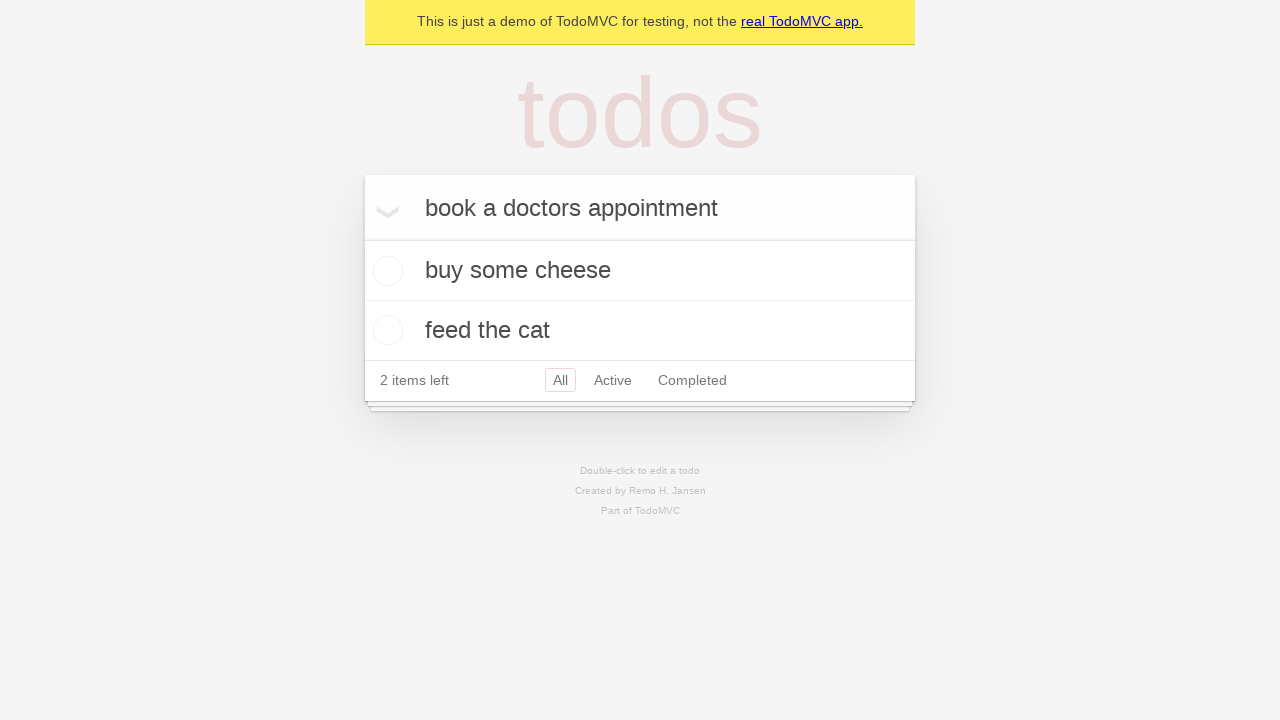

Pressed Enter to create third todo on internal:attr=[placeholder="What needs to be done?"i]
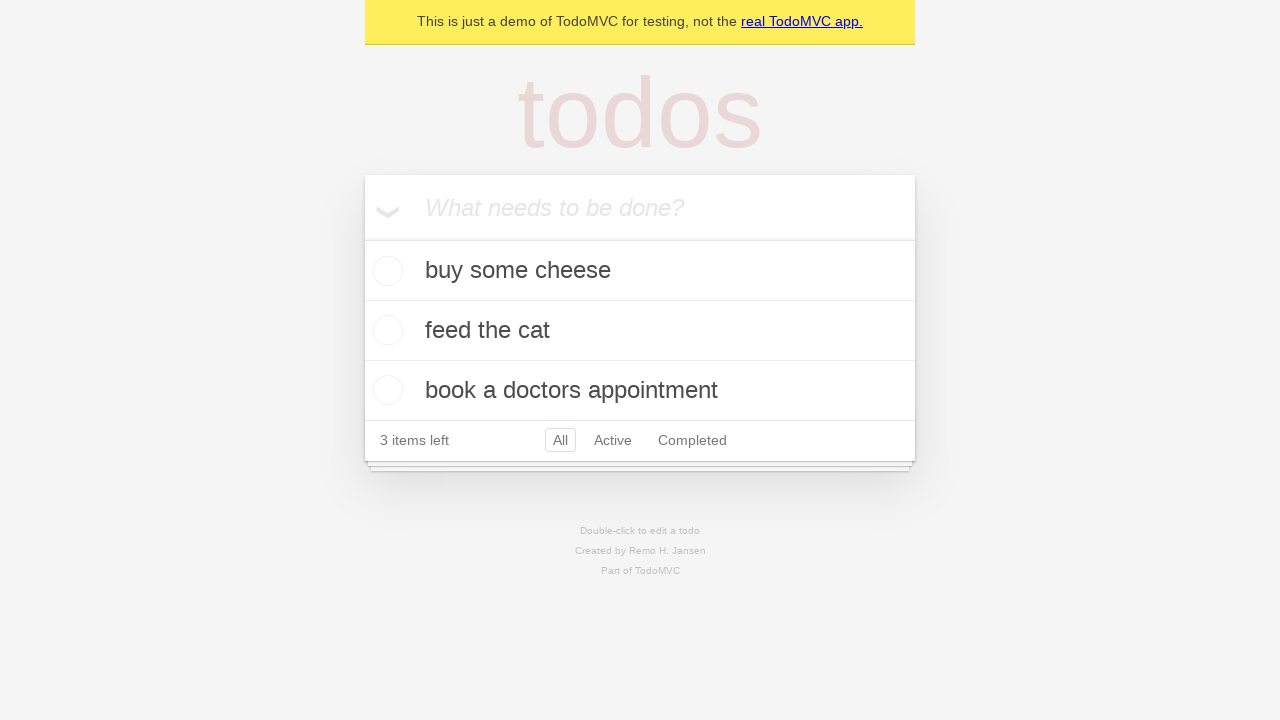

Located all todo items
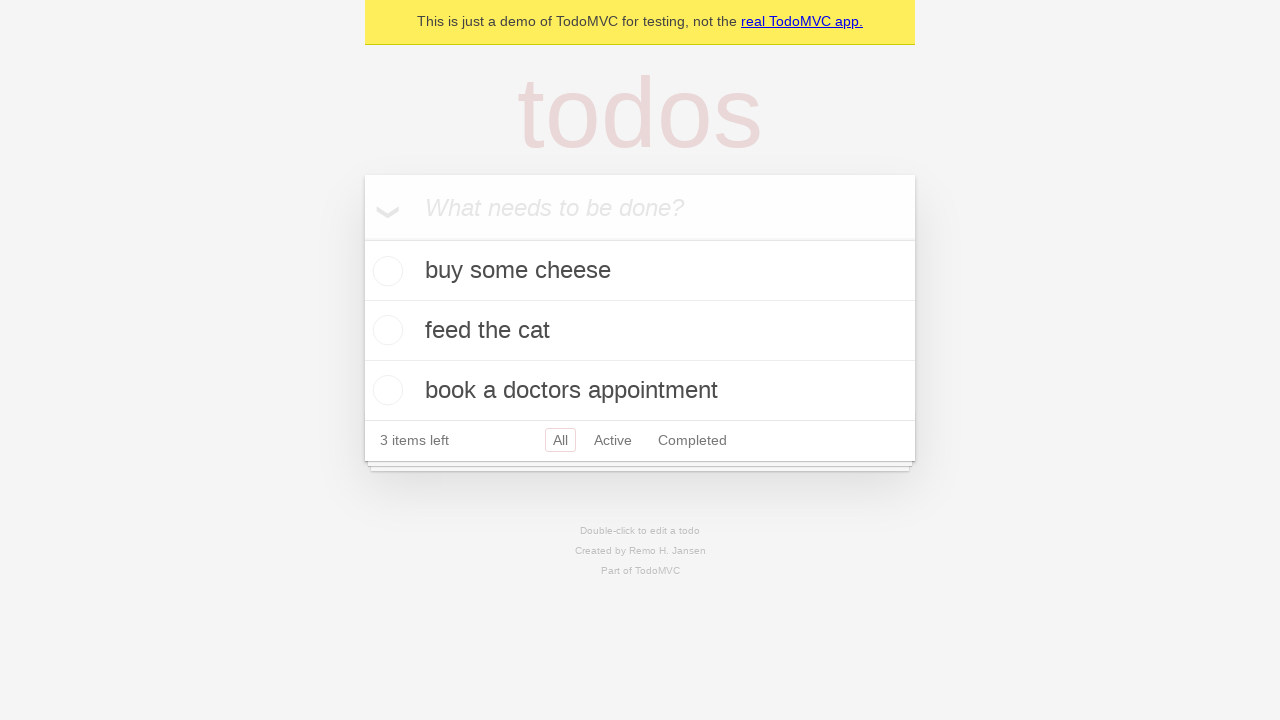

Double-clicked the second todo item to enter edit mode at (640, 331) on internal:testid=[data-testid="todo-item"s] >> nth=1
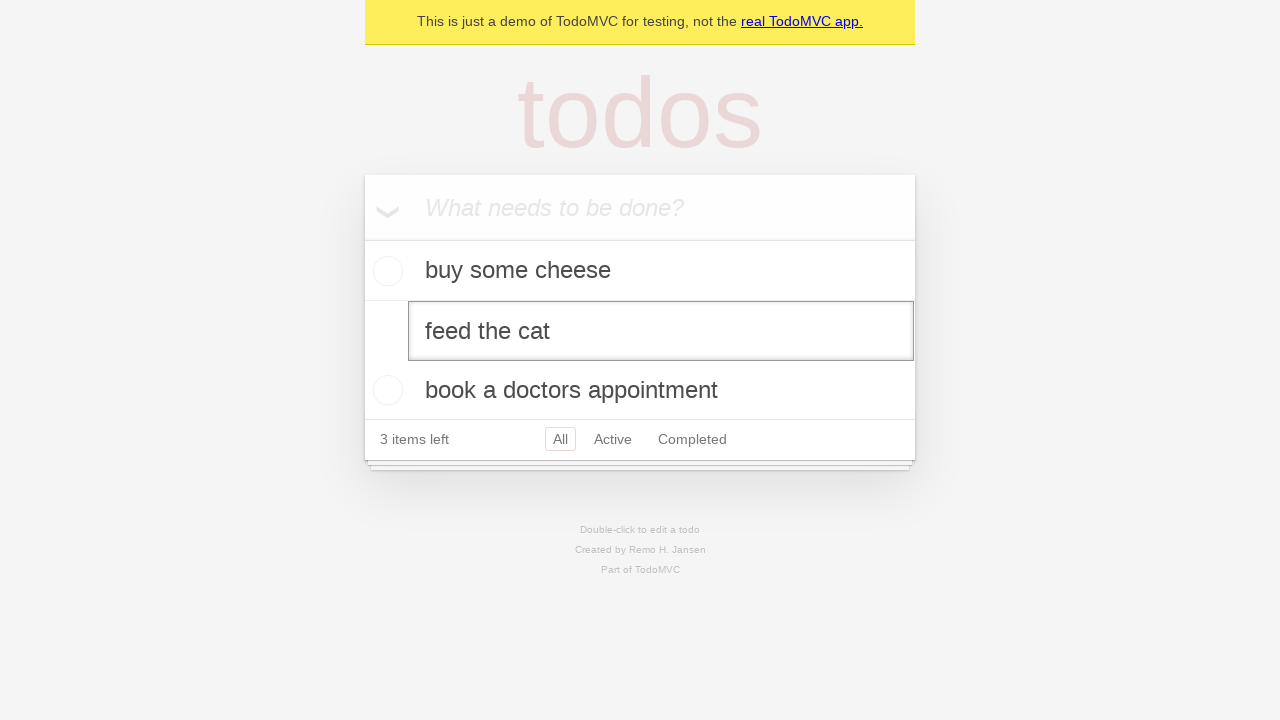

Changed todo text to 'buy some sausages' on internal:testid=[data-testid="todo-item"s] >> nth=1 >> internal:role=textbox[nam
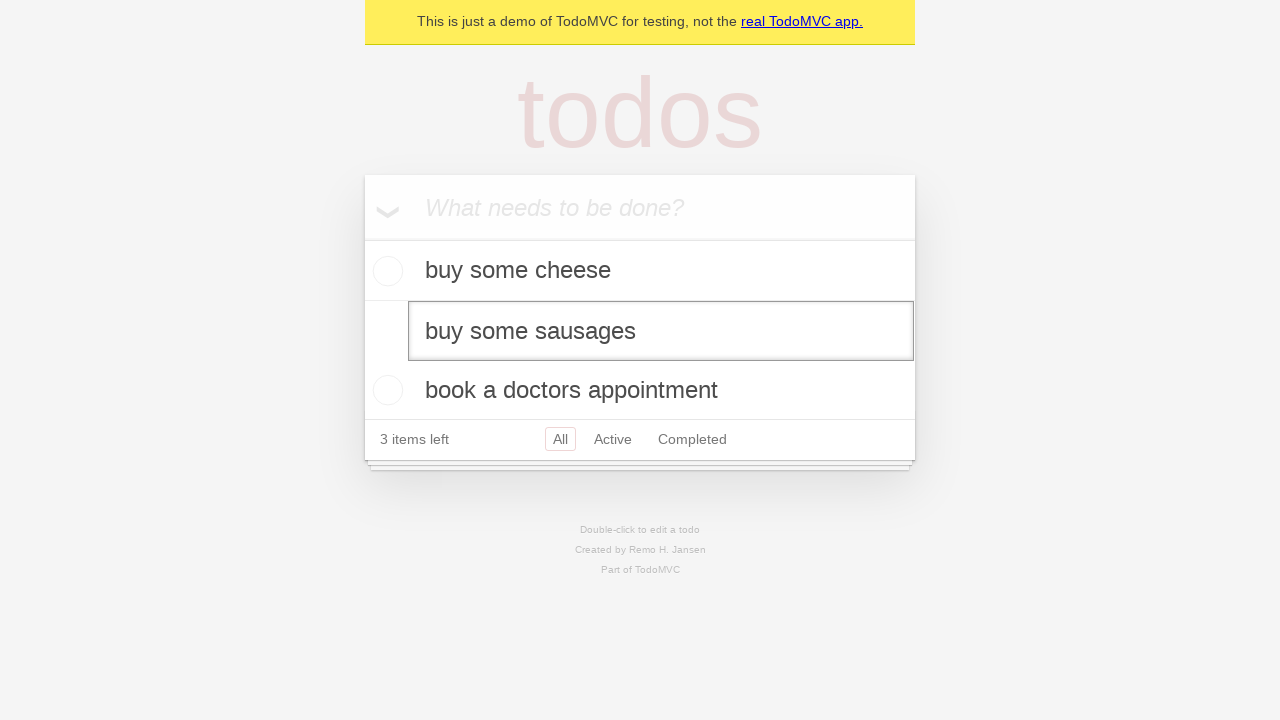

Pressed Escape to cancel edit and verify changes were reverted on internal:testid=[data-testid="todo-item"s] >> nth=1 >> internal:role=textbox[nam
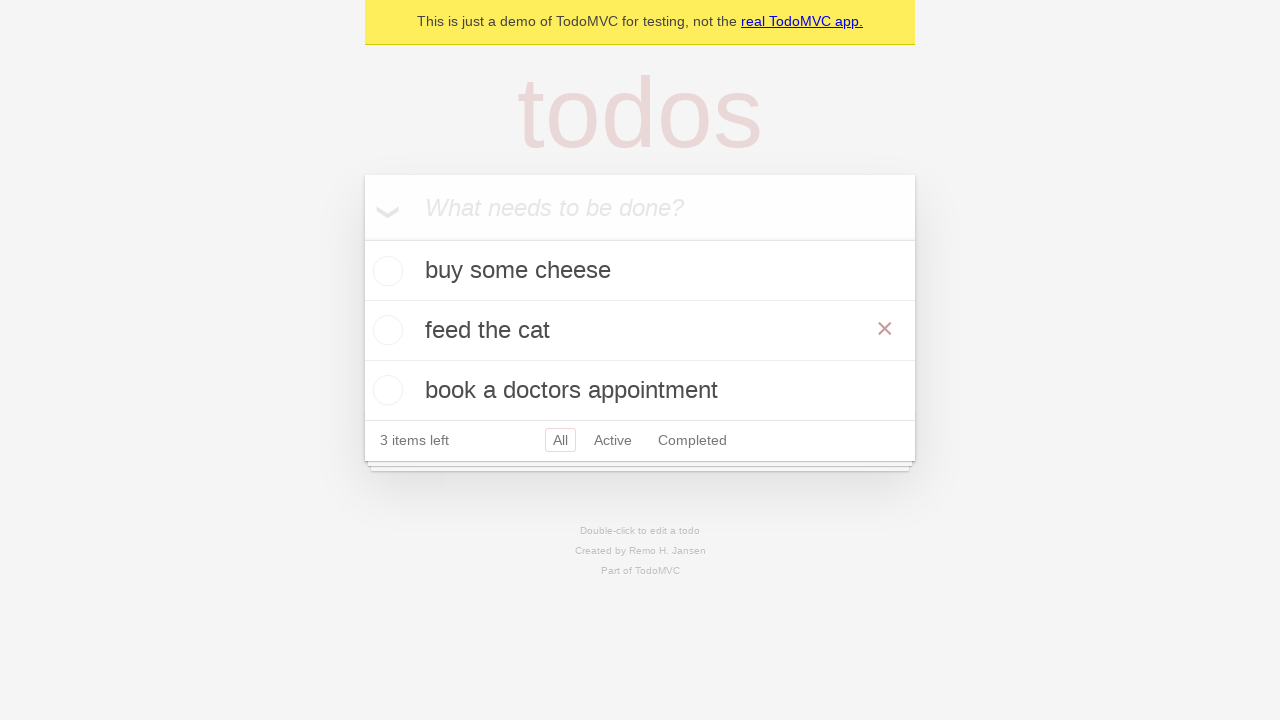

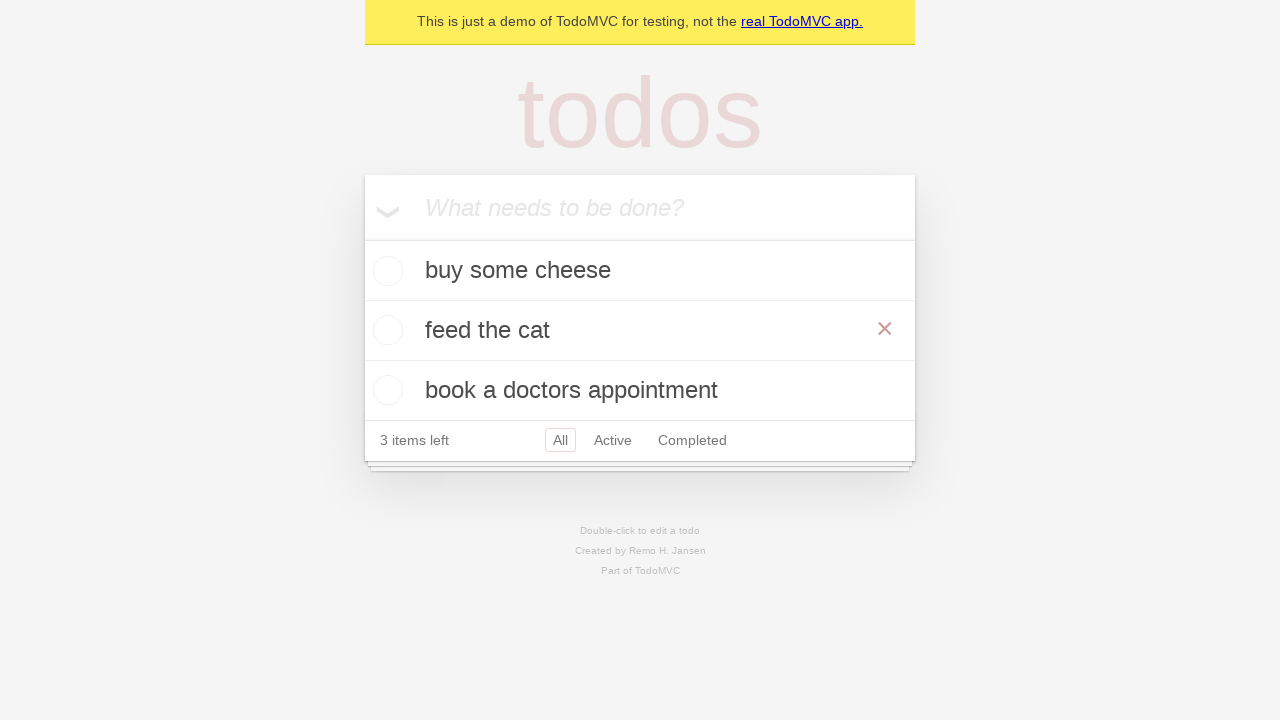